Tests floating menu by scrolling the page and clicking on each menu item

Starting URL: https://the-internet.herokuapp.com/floating_menu

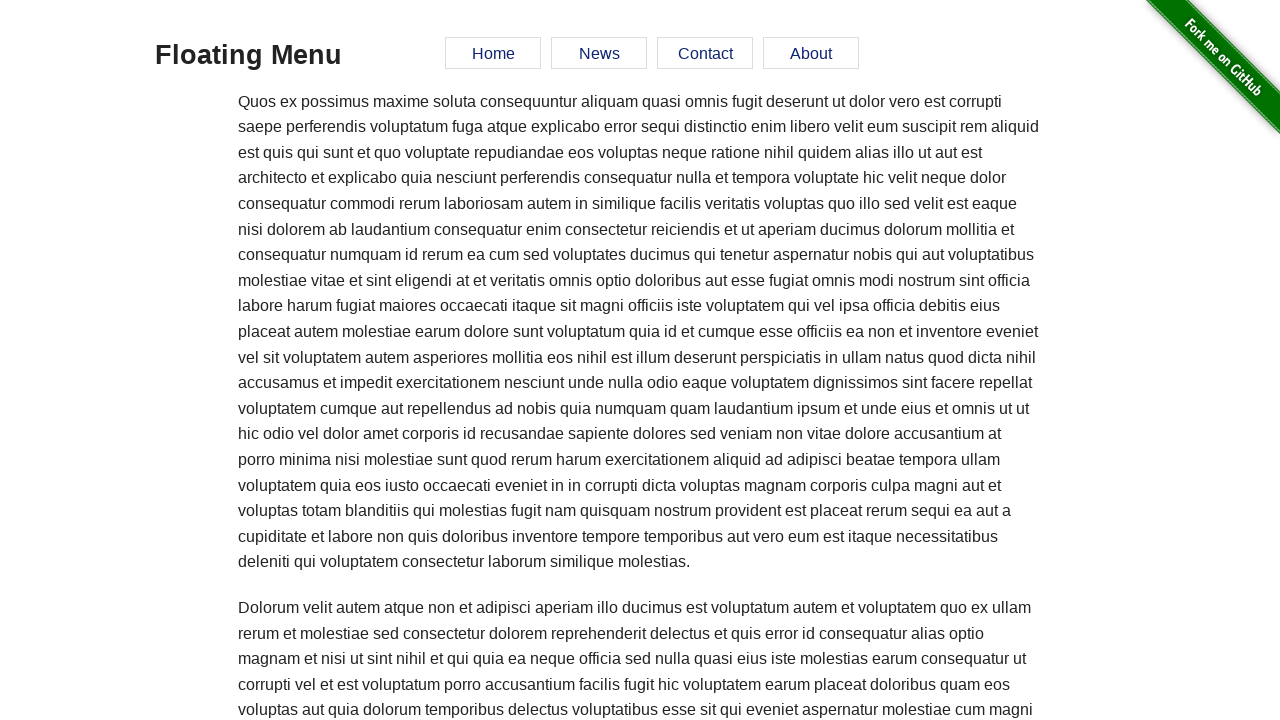

Scrolled to bottom content of the page
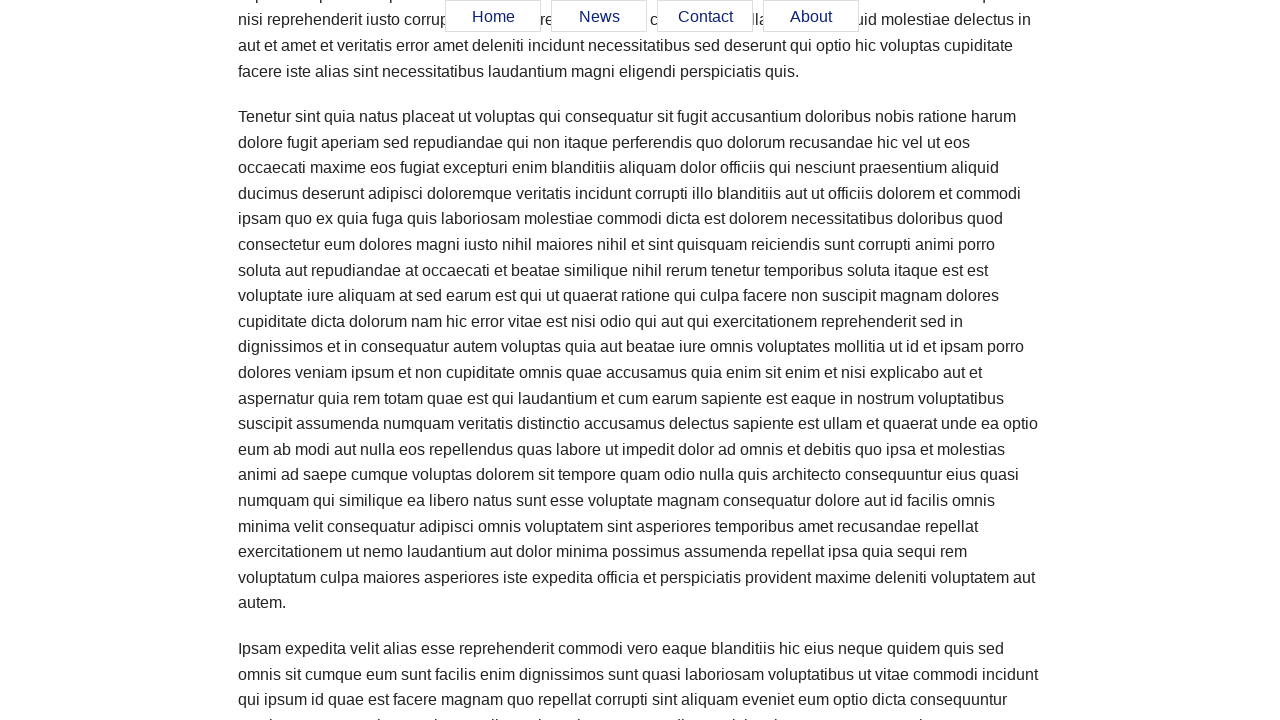

Clicked Home menu item from floating menu at (493, 17) on xpath=//*[@id='menu']/ul/li[1]/a
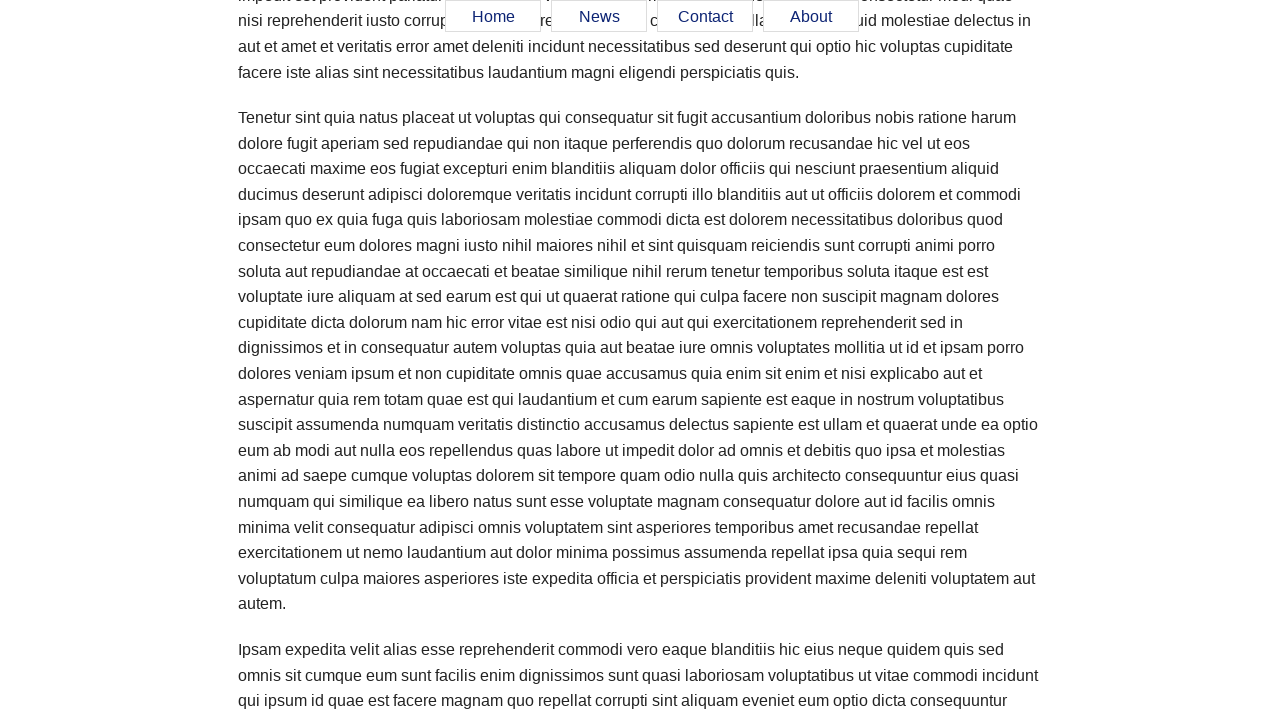

Clicked News menu item from floating menu at (599, 17) on xpath=//*[@id='menu']/ul/li[2]/a
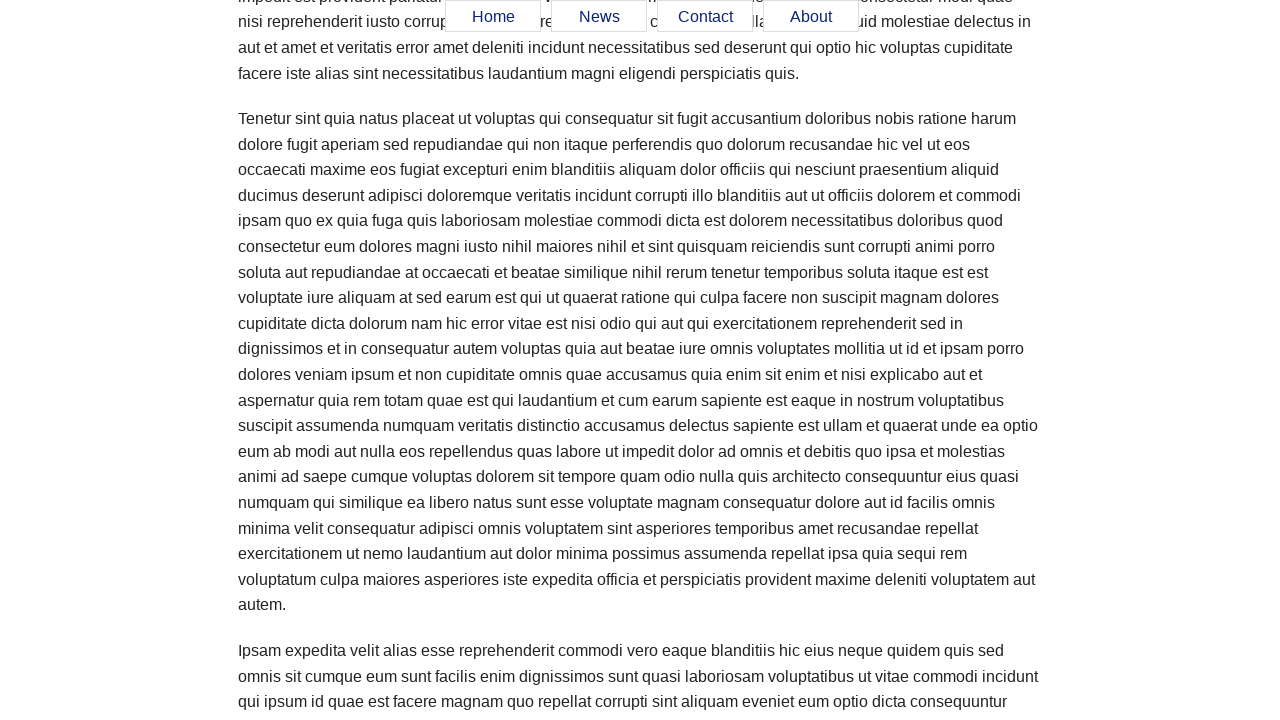

Clicked Contact menu item from floating menu at (705, 17) on xpath=//*[@id='menu']/ul/li[3]/a
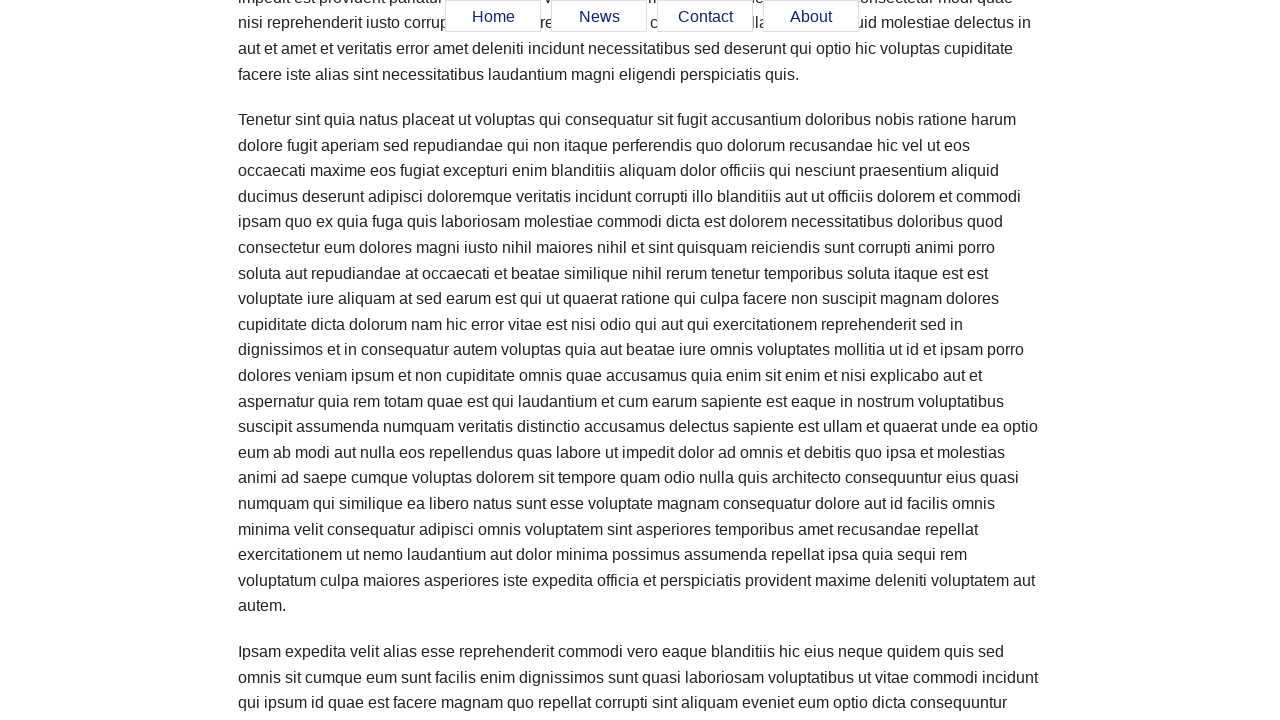

Clicked About menu item from floating menu at (811, 17) on xpath=//*[@id='menu']/ul/li[4]/a
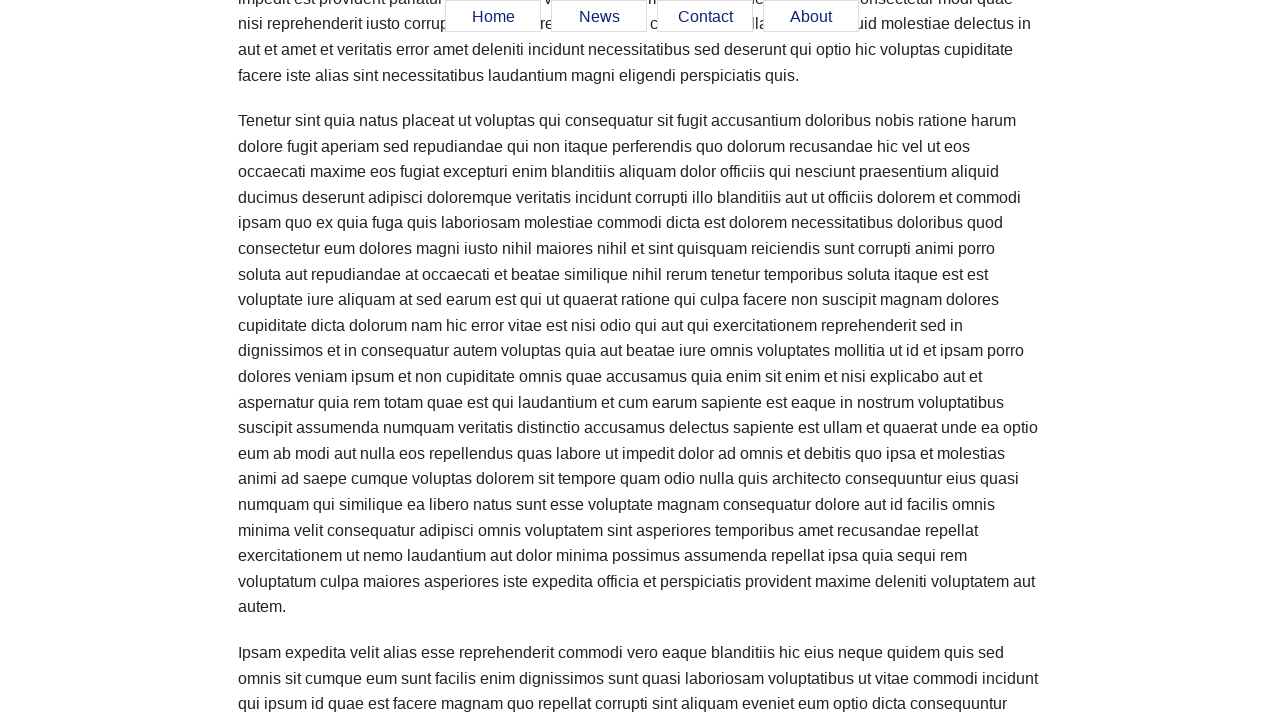

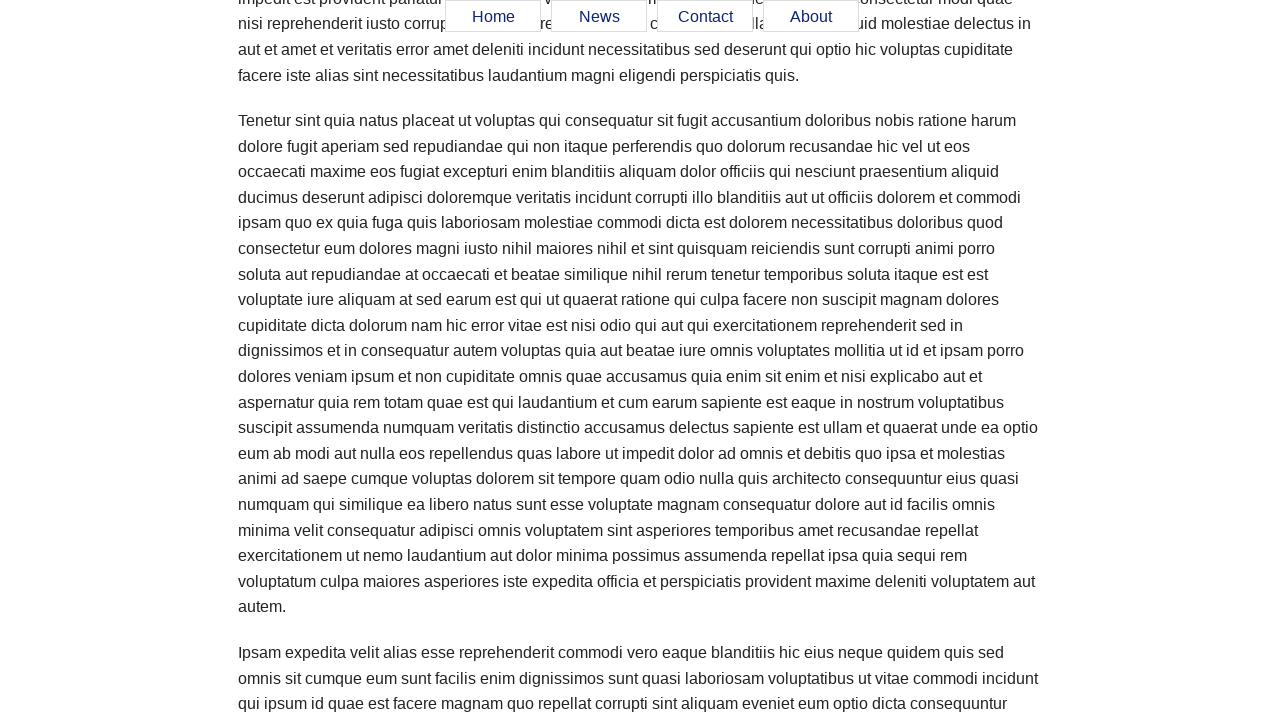